Tests multi-select dropdown functionality by selecting multiple options using different methods (by index, value, and visible text), then deselects all options to verify the dropdown behavior.

Starting URL: https://omayo.blogspot.com/

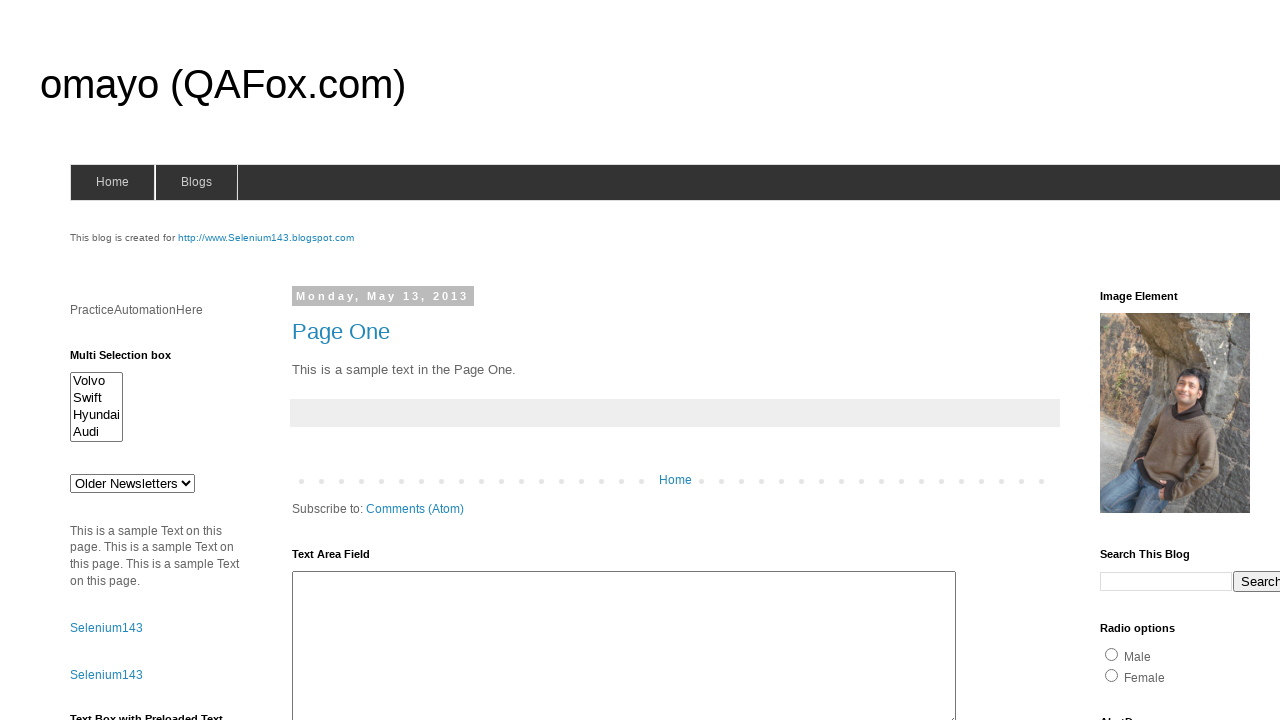

Located multi-select dropdown element with id 'multiselect1'
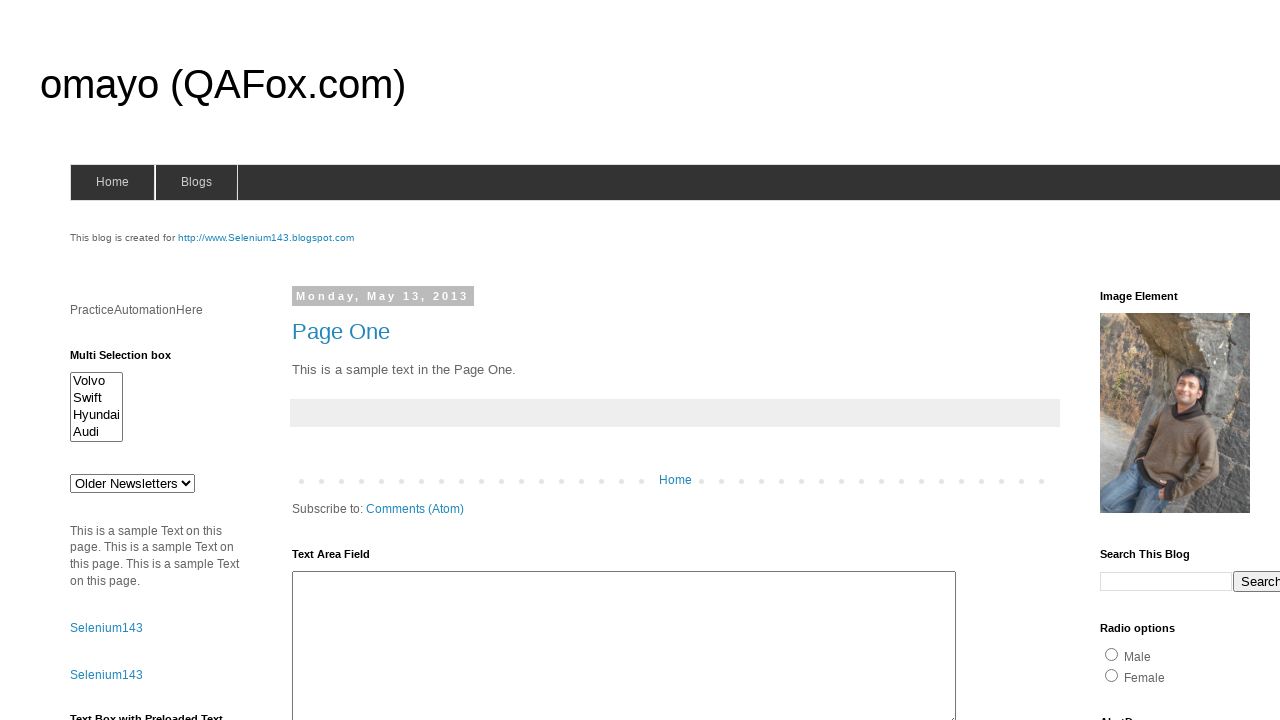

Verified dropdown is visible
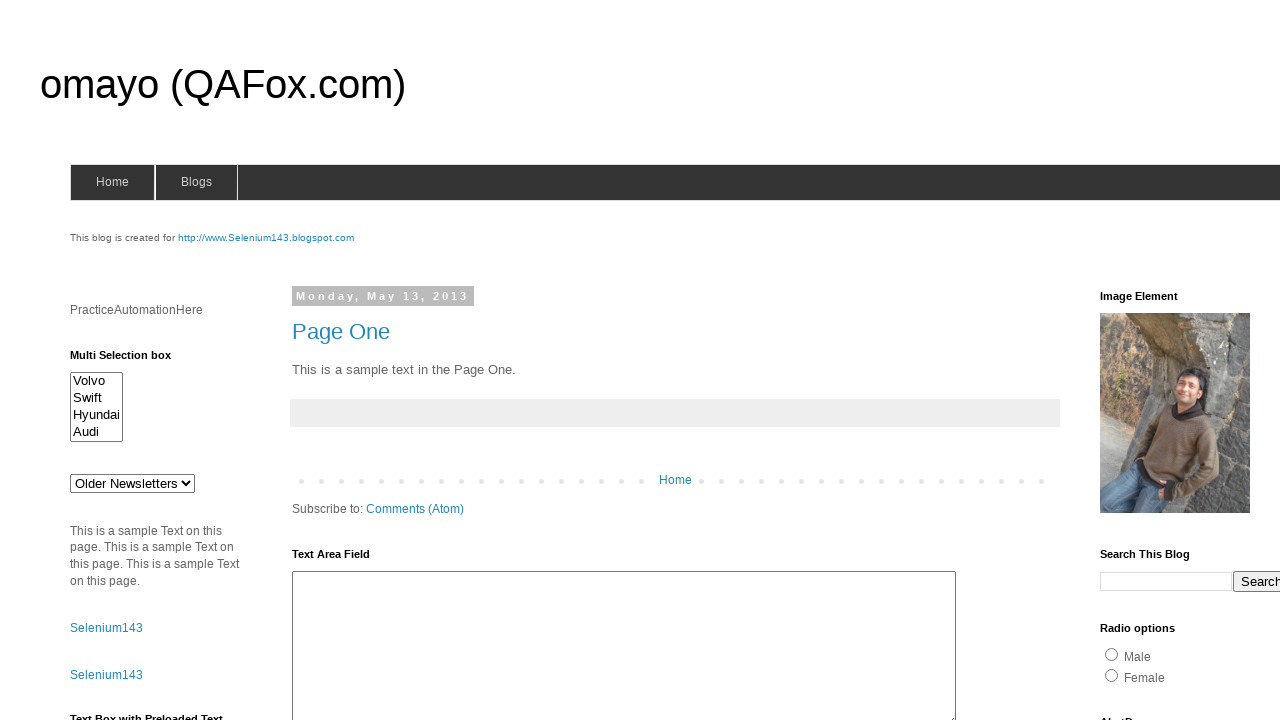

Selected first option by index 0 on #multiselect1
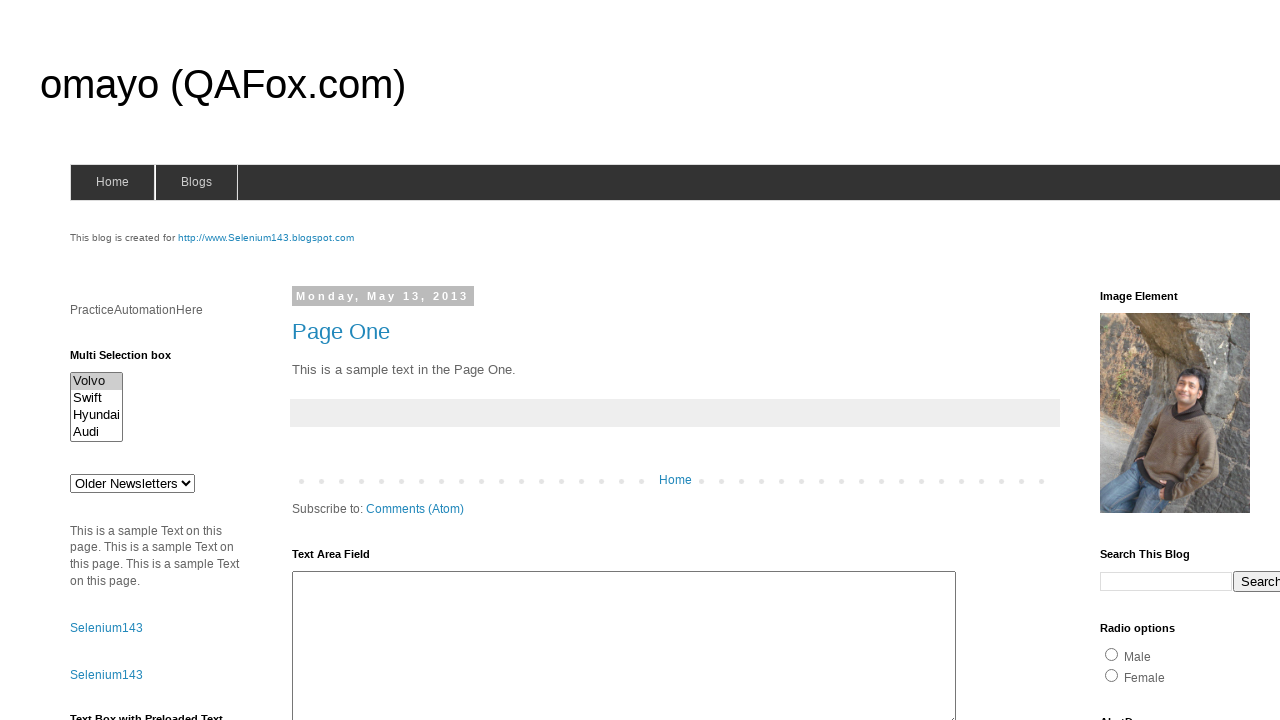

Selected option with value 'swiftx' on #multiselect1
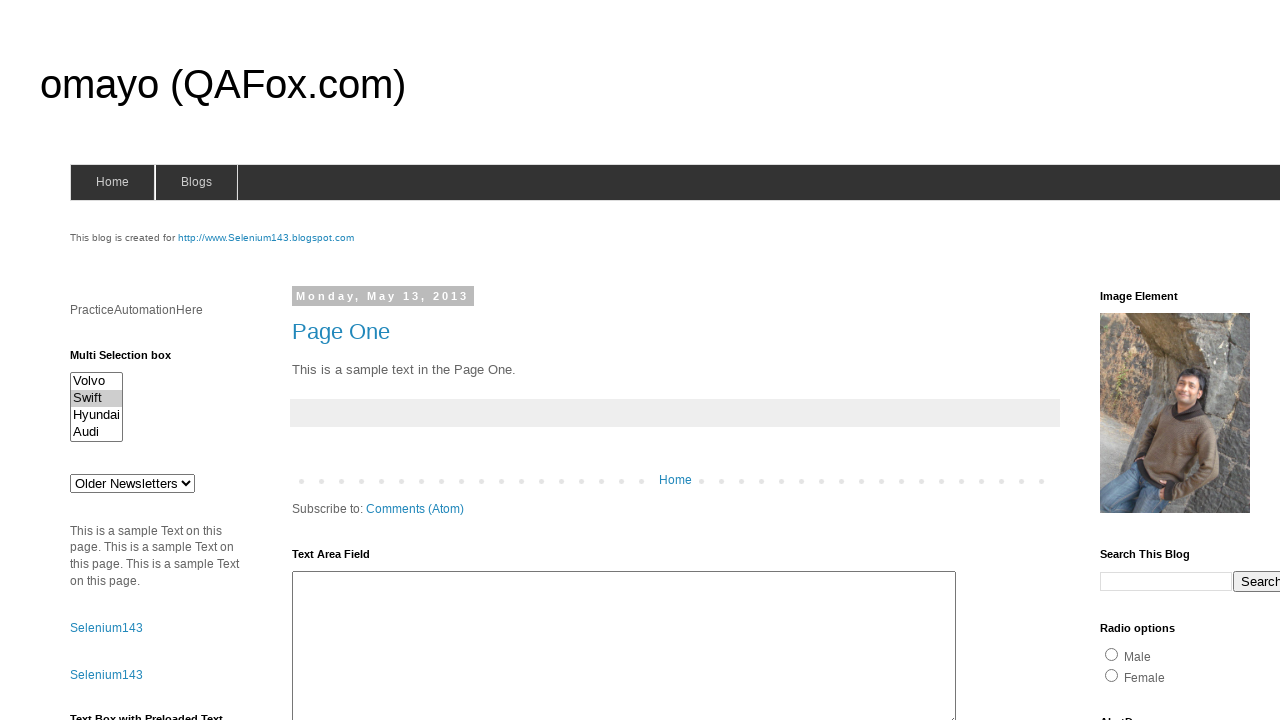

Selected option with visible text 'Audi' on #multiselect1
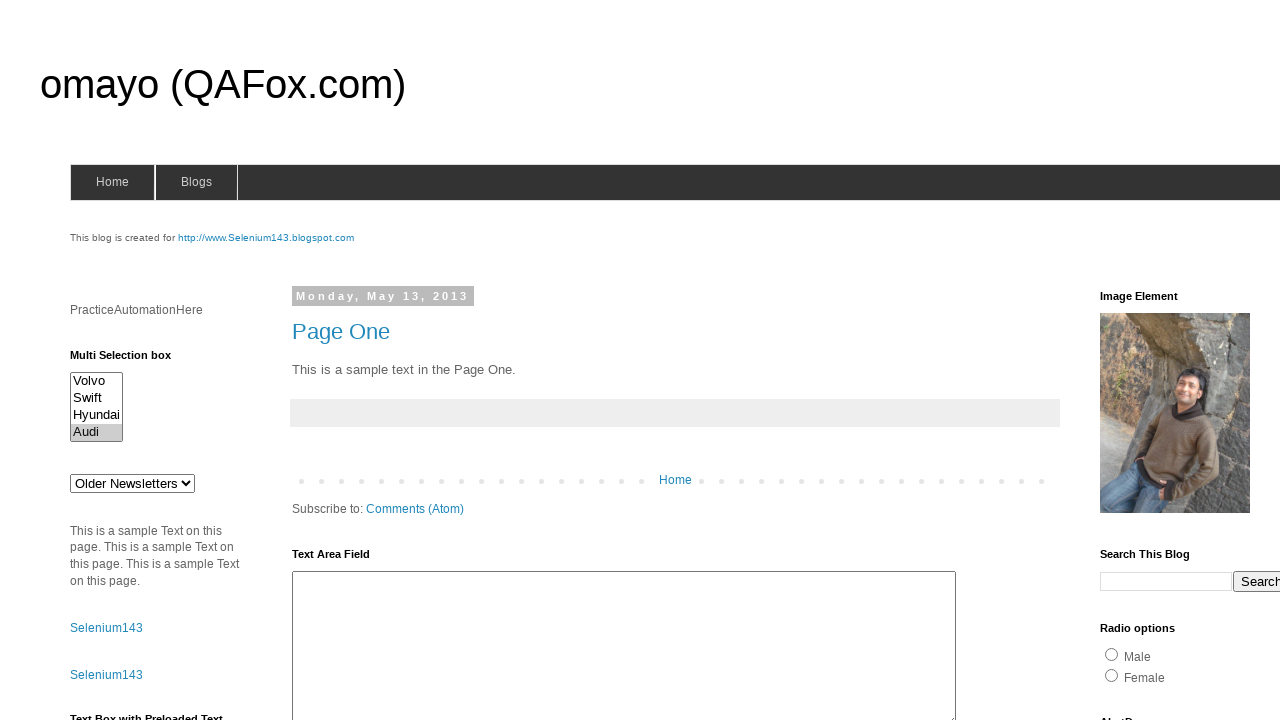

Located all checked options in the dropdown
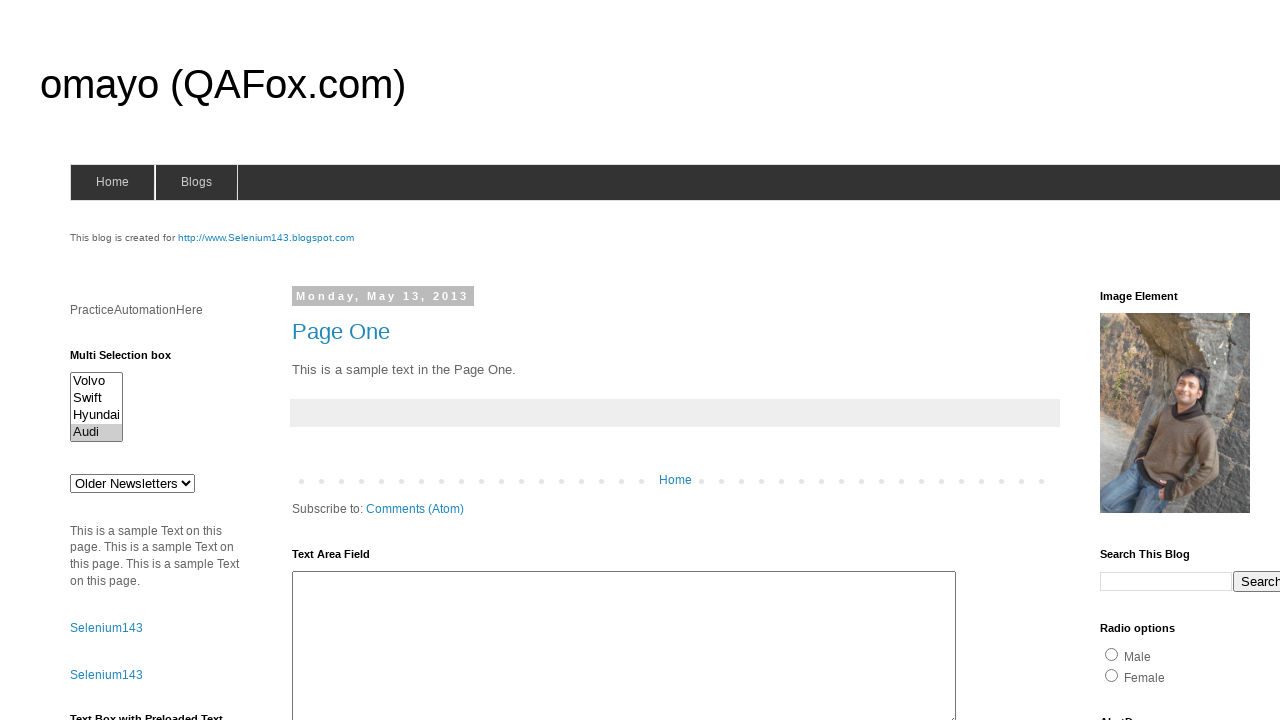

Verified first selected option is attached to DOM
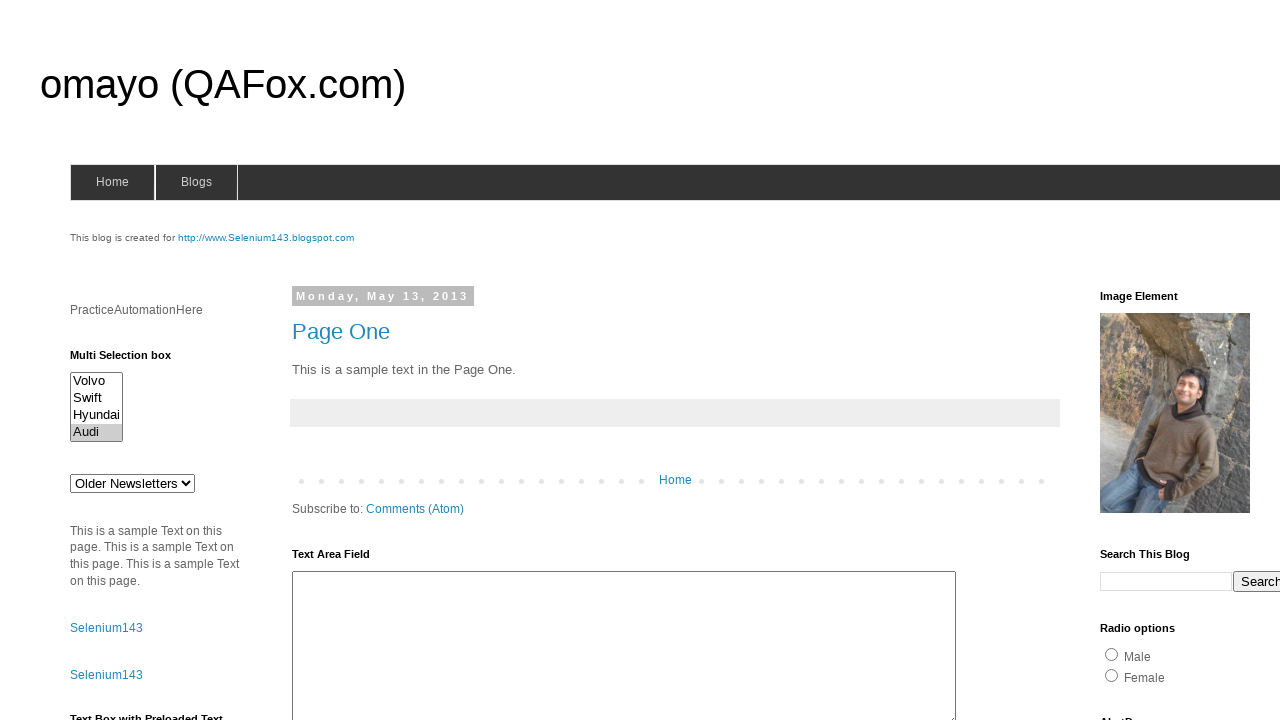

Deselected all options by clearing selected state and dispatching change event
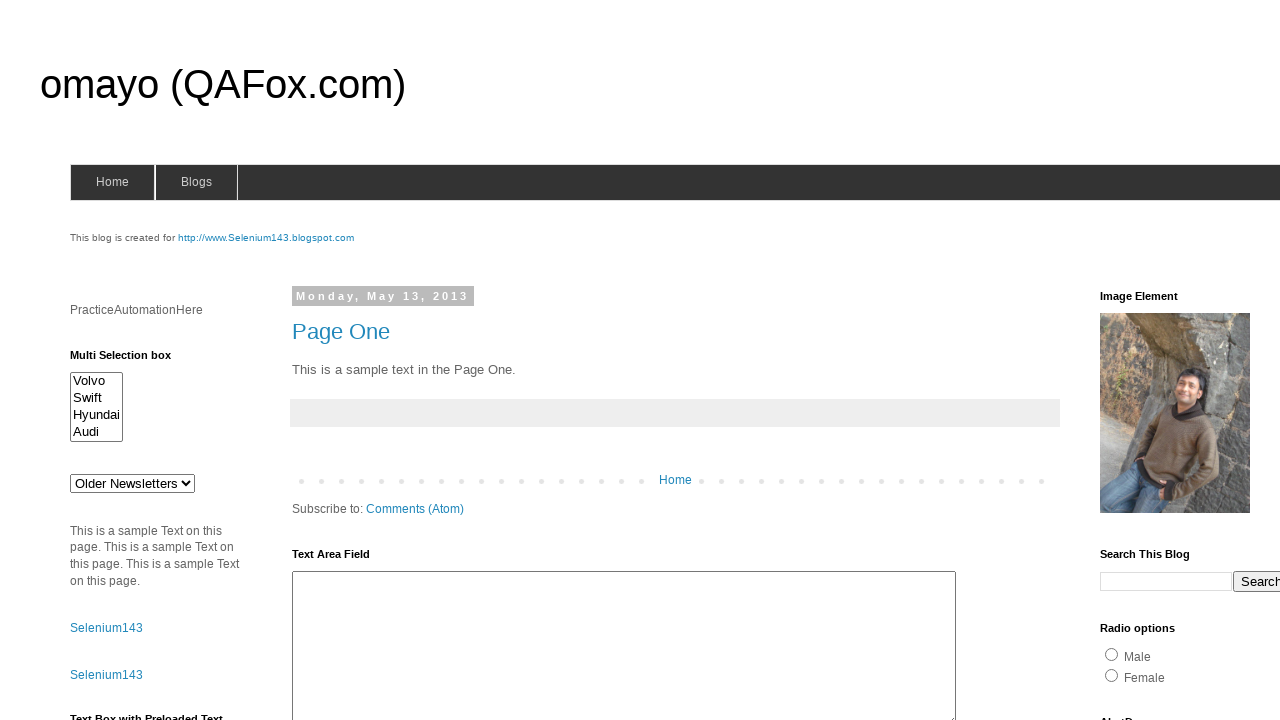

Waited 500ms for dropdown state to update after deselection
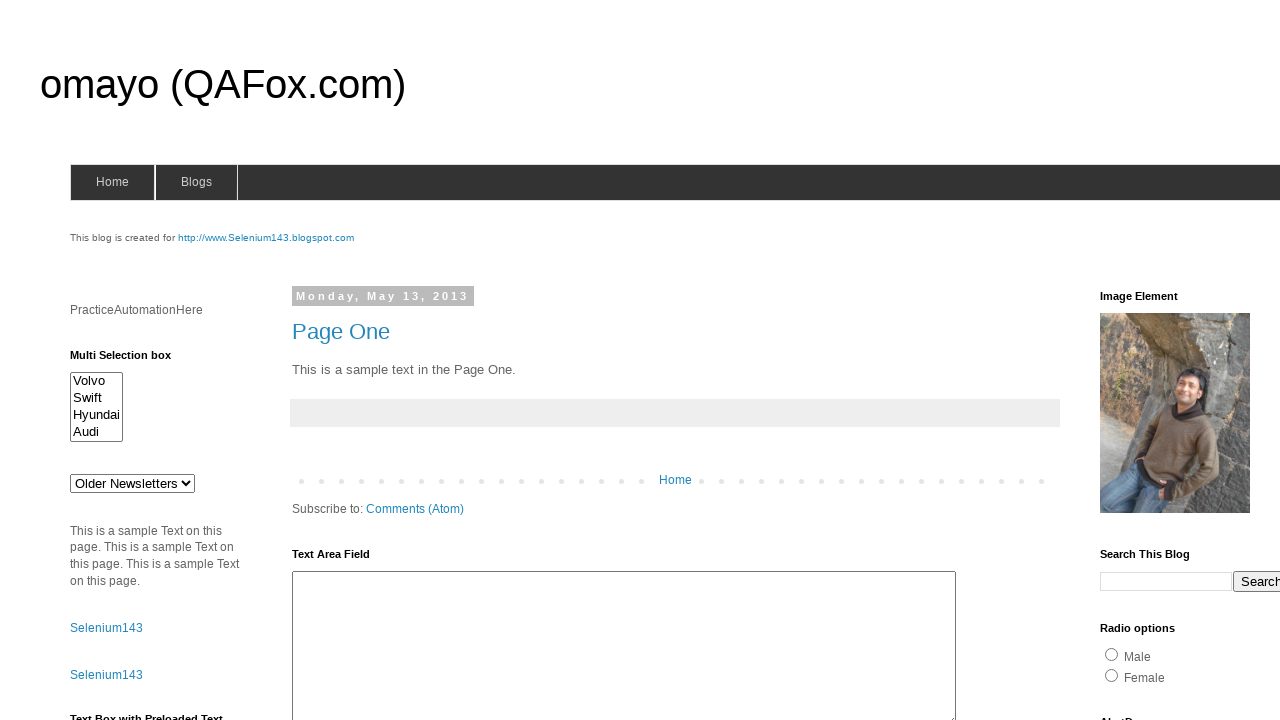

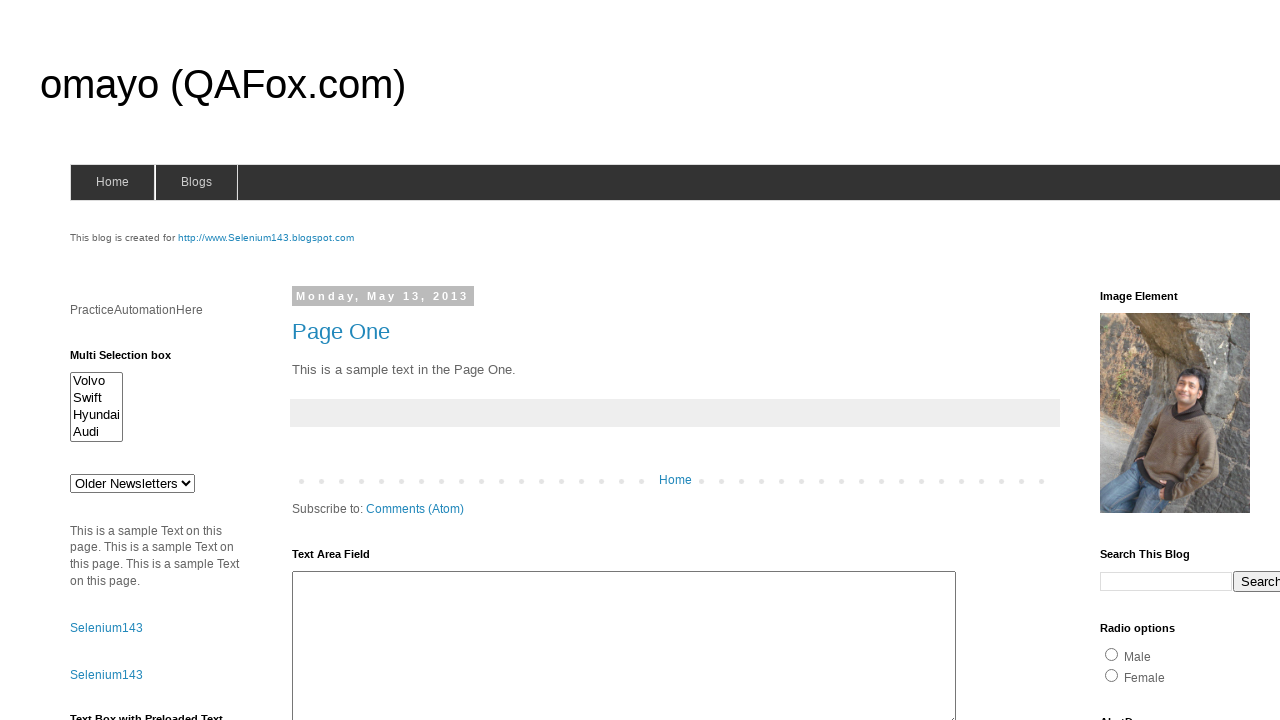